Tests dynamic controls by clicking the enable button and verifying the input field becomes enabled

Starting URL: https://the-internet.herokuapp.com/dynamic_controls

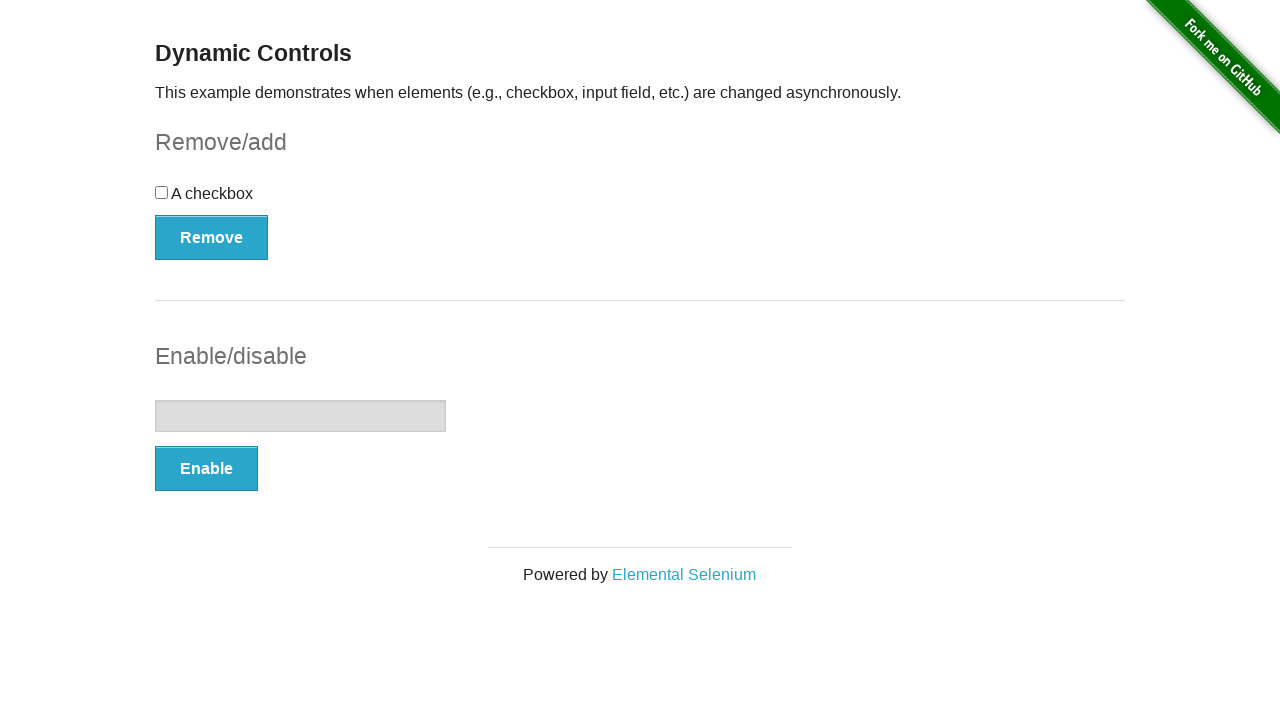

Clicked the enable button for dynamic controls at (206, 469) on #input-example [type="button"]
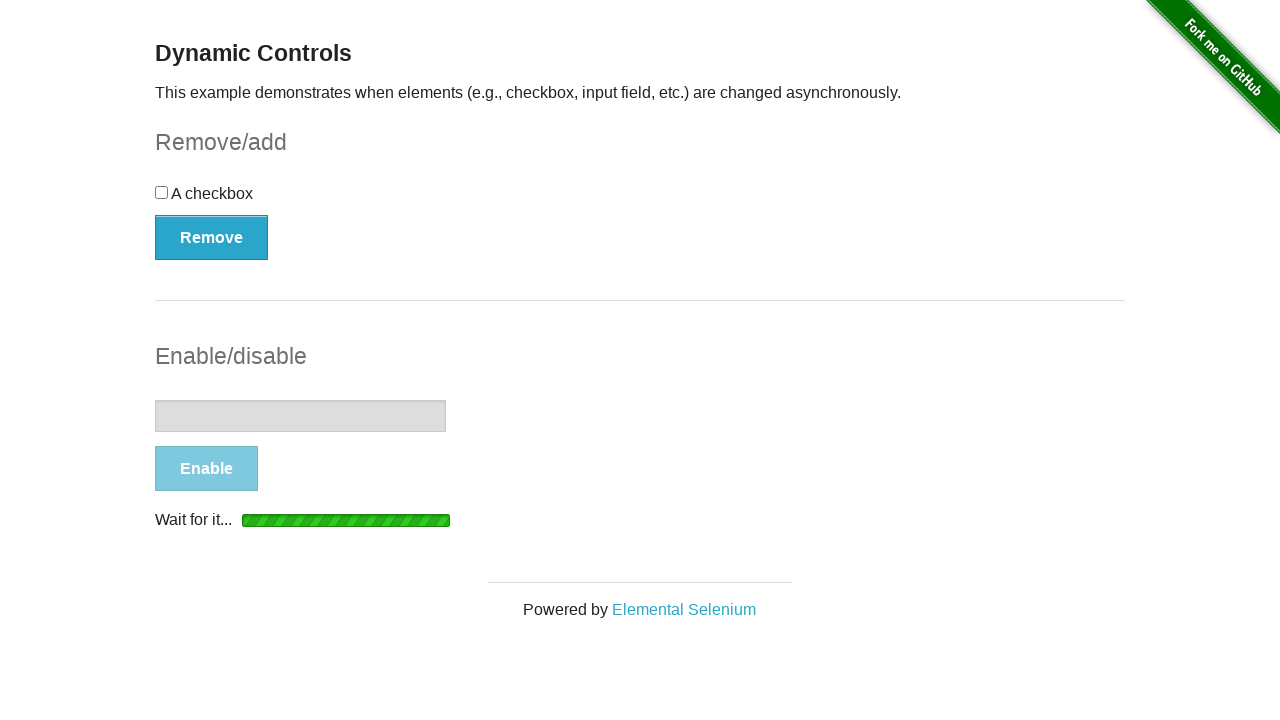

Verified the input field is enabled - confirmation message displayed
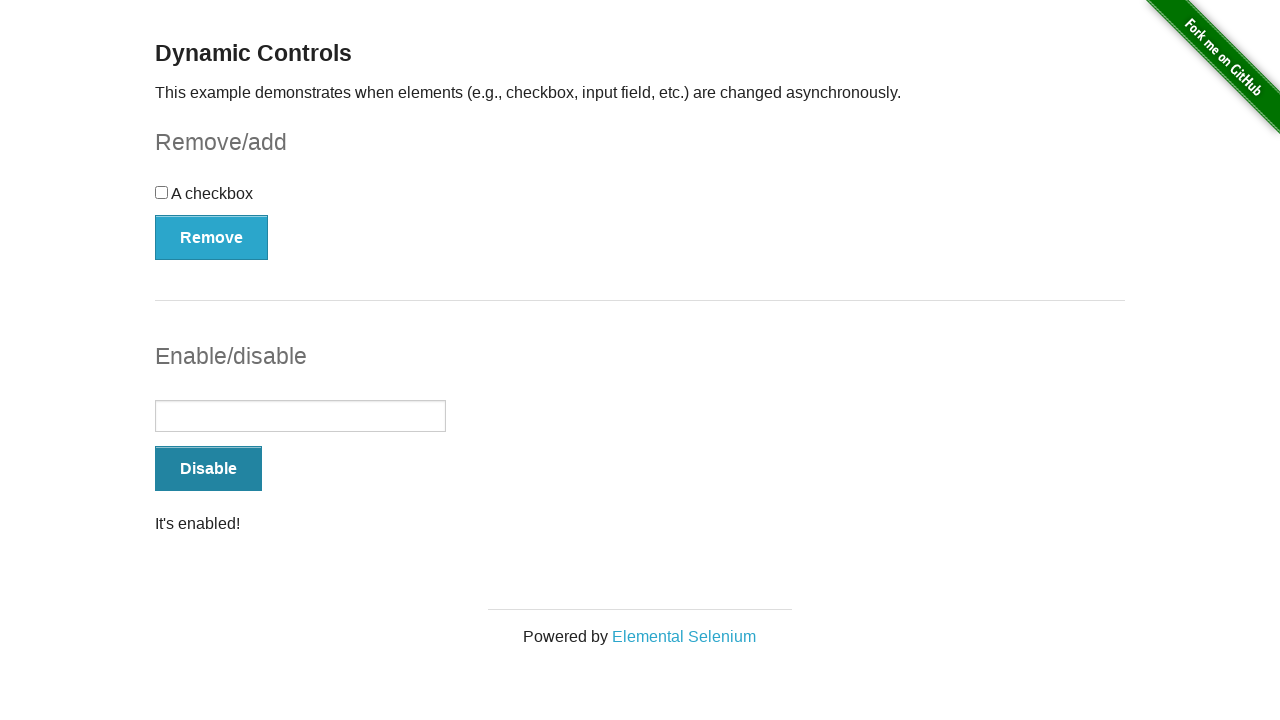

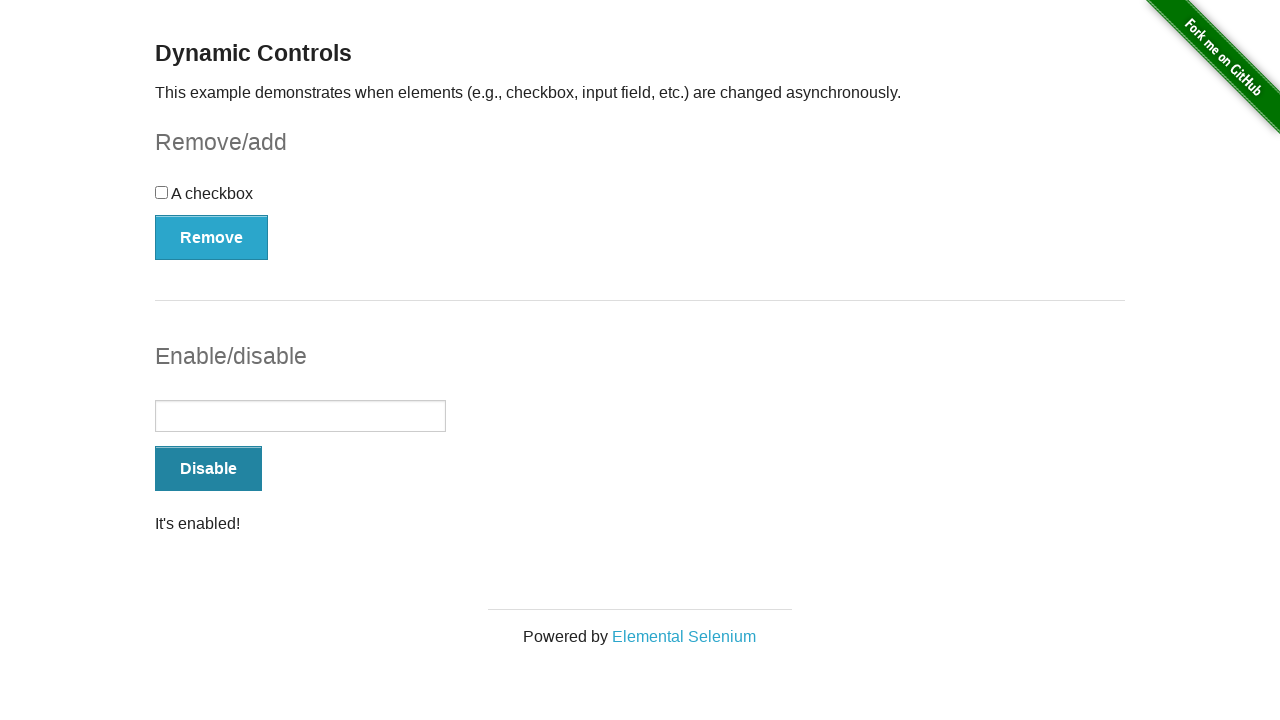